Tests web form submission by entering text in a text field and clicking the submit button, then verifying the form was submitted successfully

Starting URL: https://www.selenium.dev/selenium/web/web-form.html

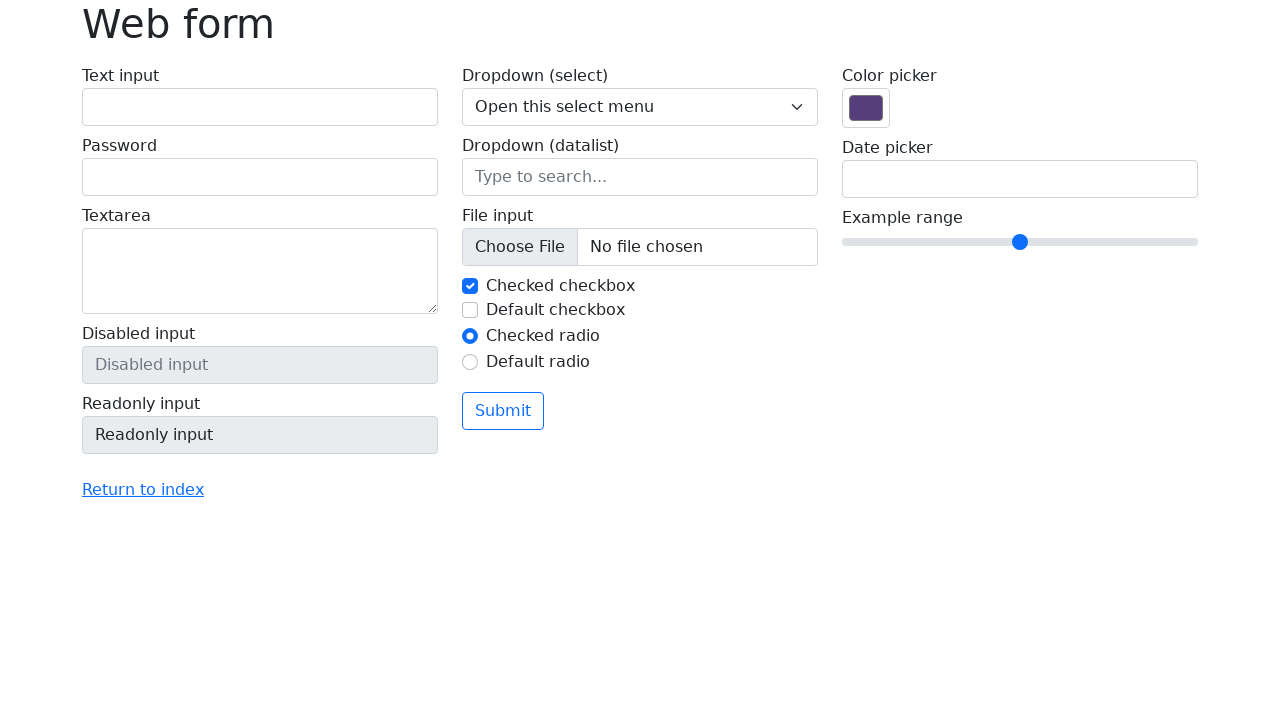

Filled text input field with 'Hello!' on #my-text-id
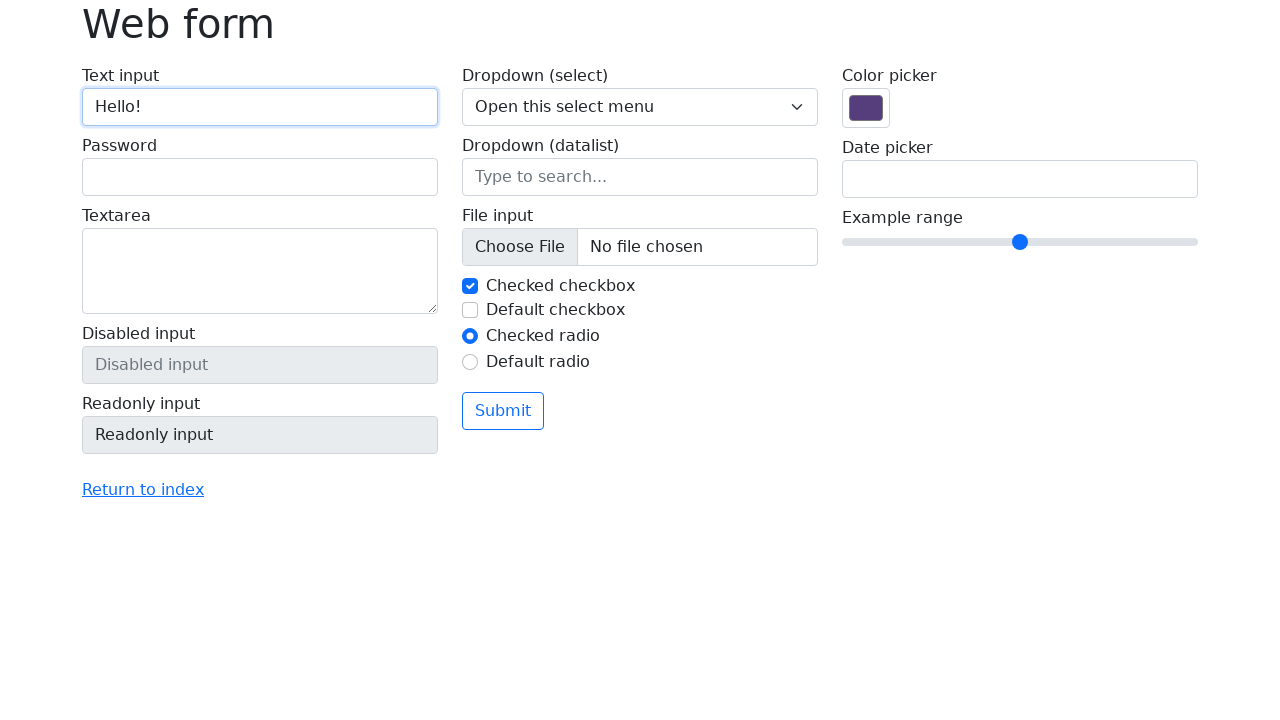

Clicked submit button at (503, 411) on xpath=//button
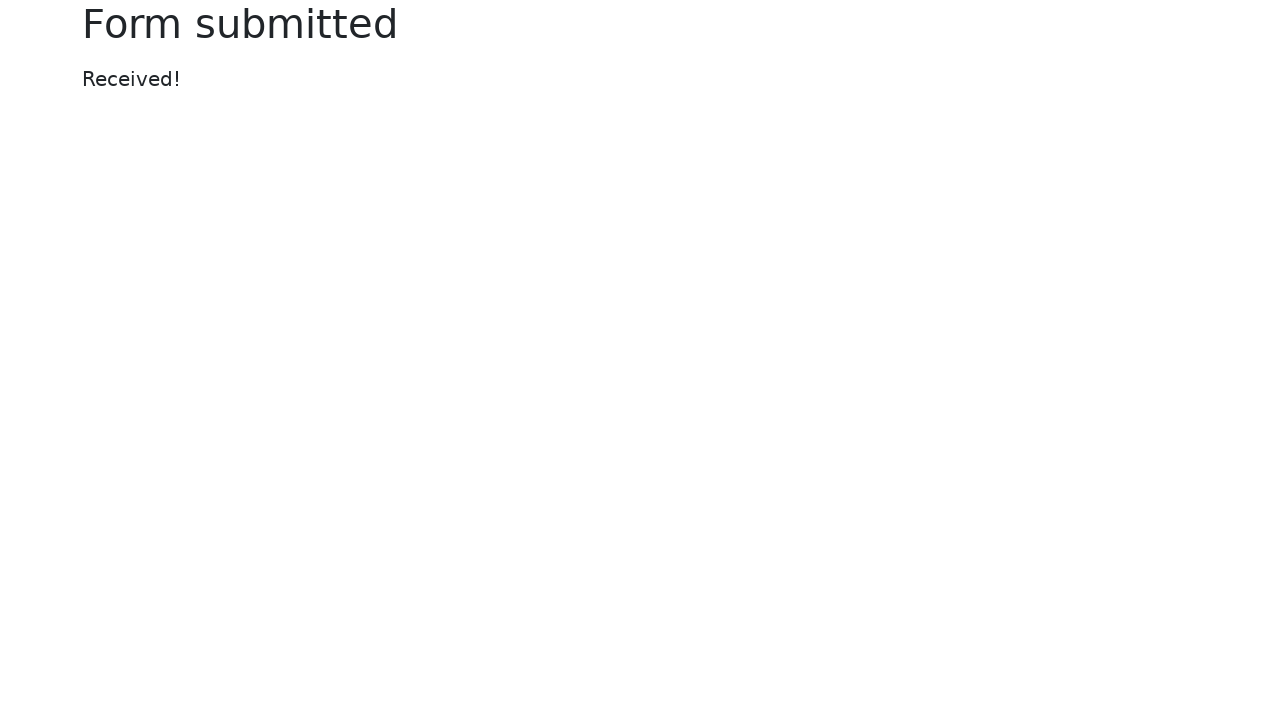

Form submission verified - 'Form submitted' heading appeared
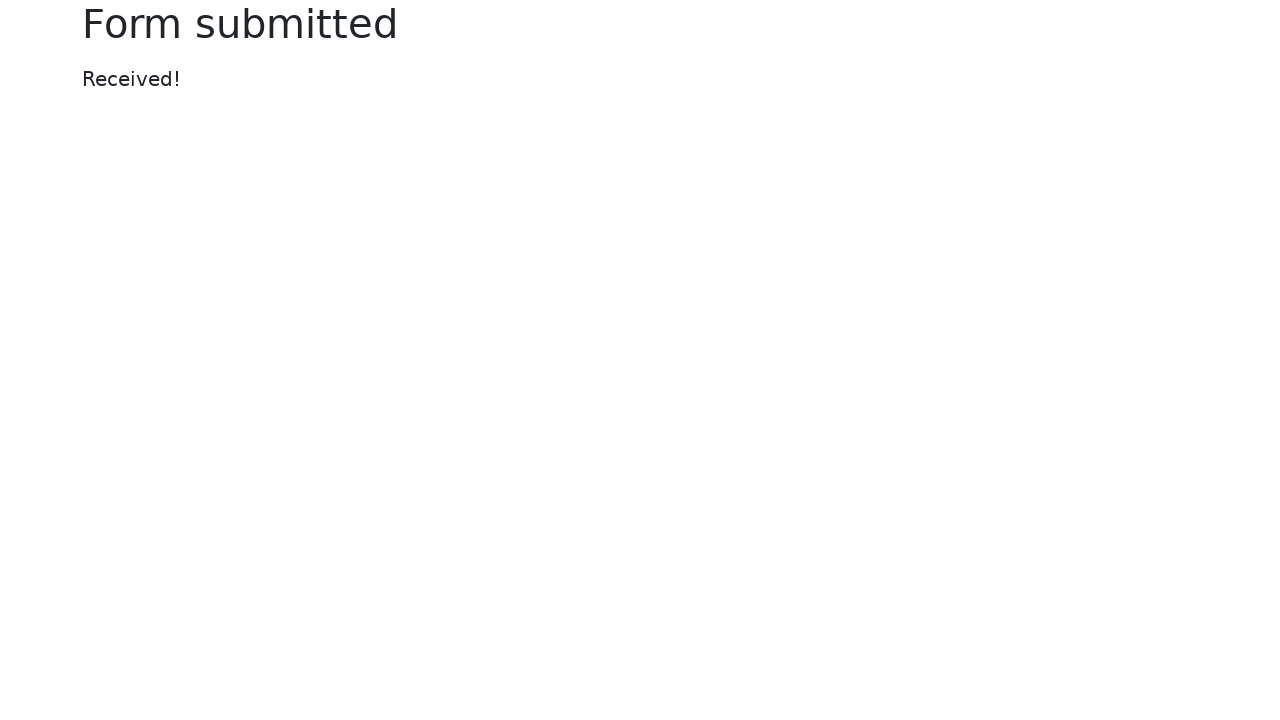

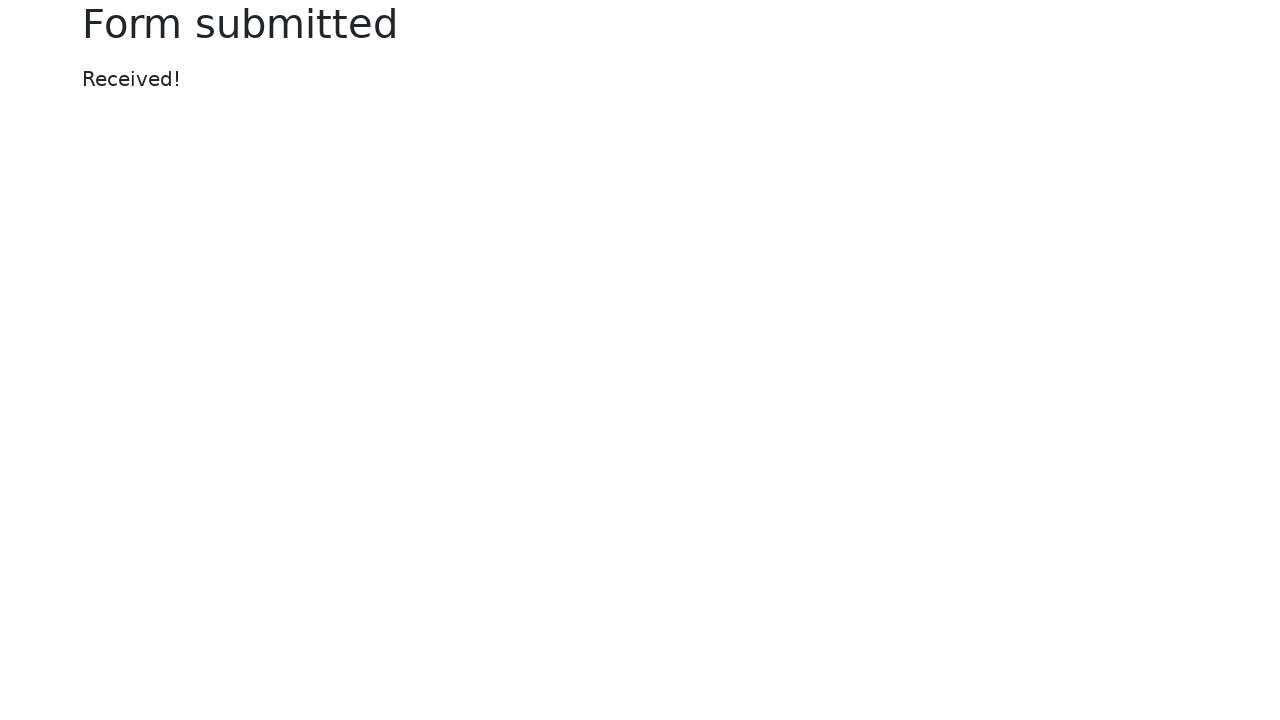